Tests dynamic checkbox visibility by clicking a toggle button and verifying the checkbox disappears from the page

Starting URL: https://v1.training-support.net/selenium/dynamic-controls

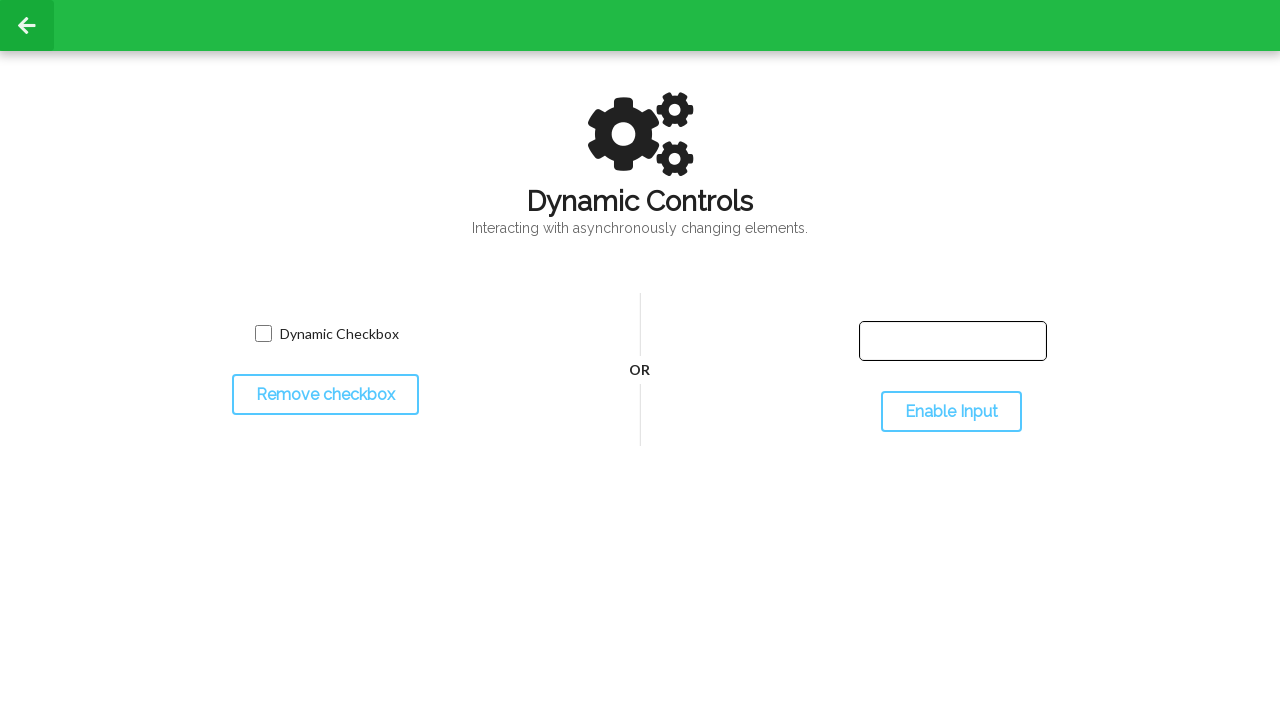

Clicked toggle button to hide the checkbox at (325, 395) on #toggleCheckbox
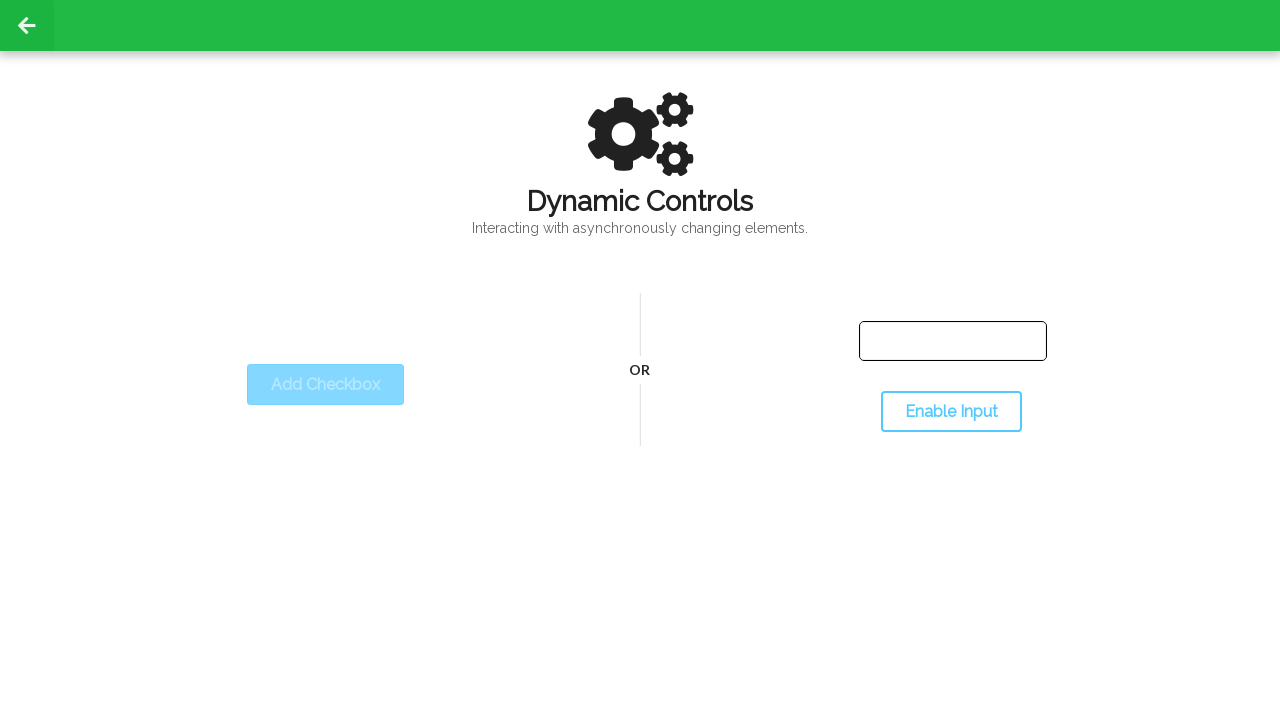

Waited for checkbox to become hidden
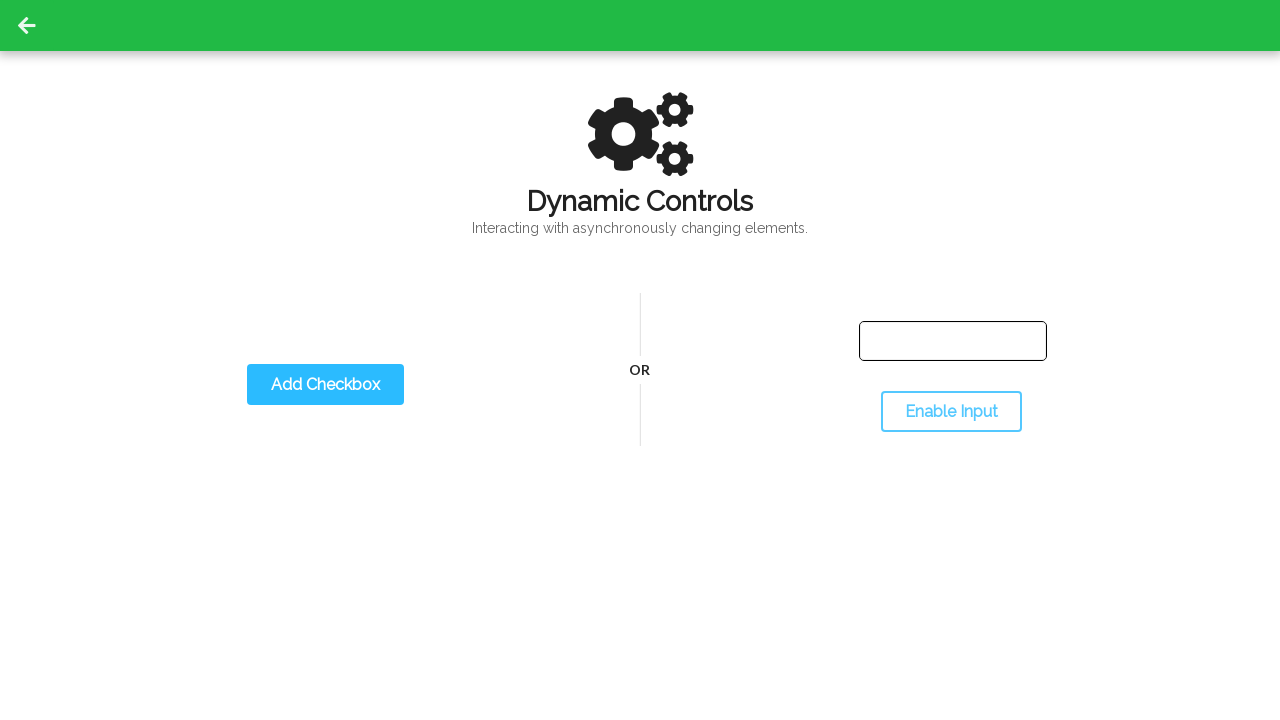

Verified checkbox visibility status
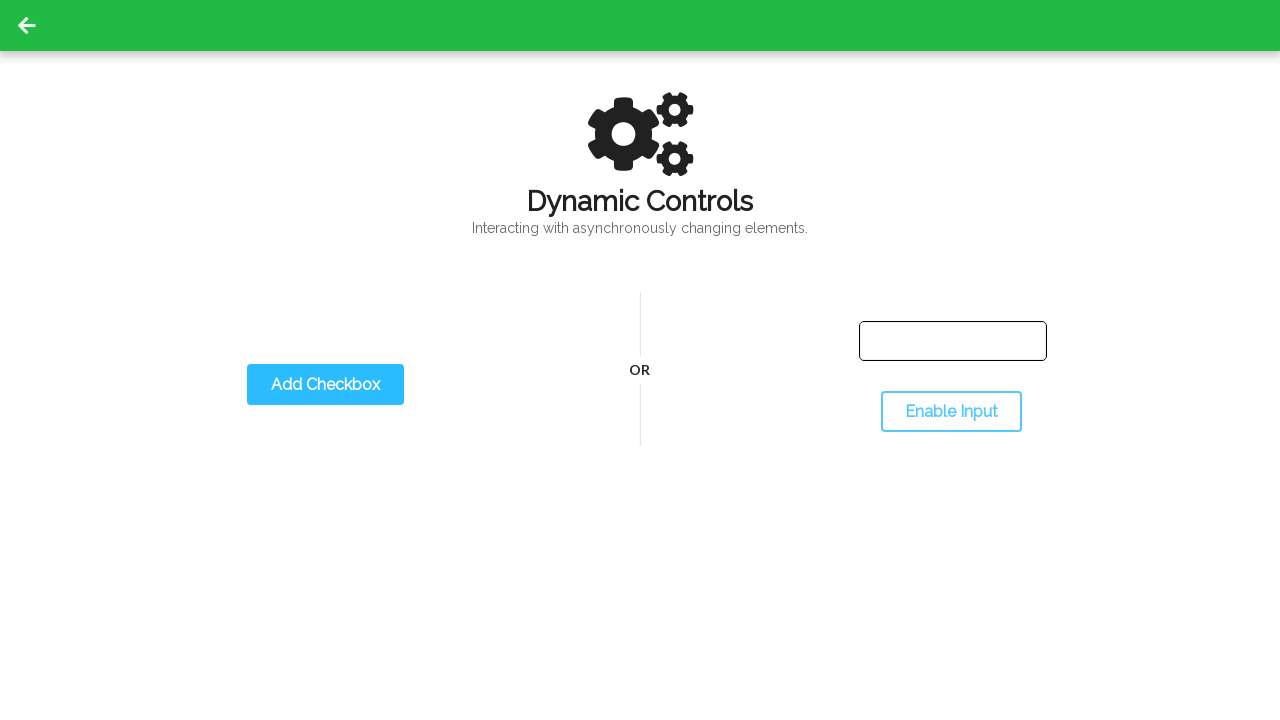

Printed visibility result: Not Visible
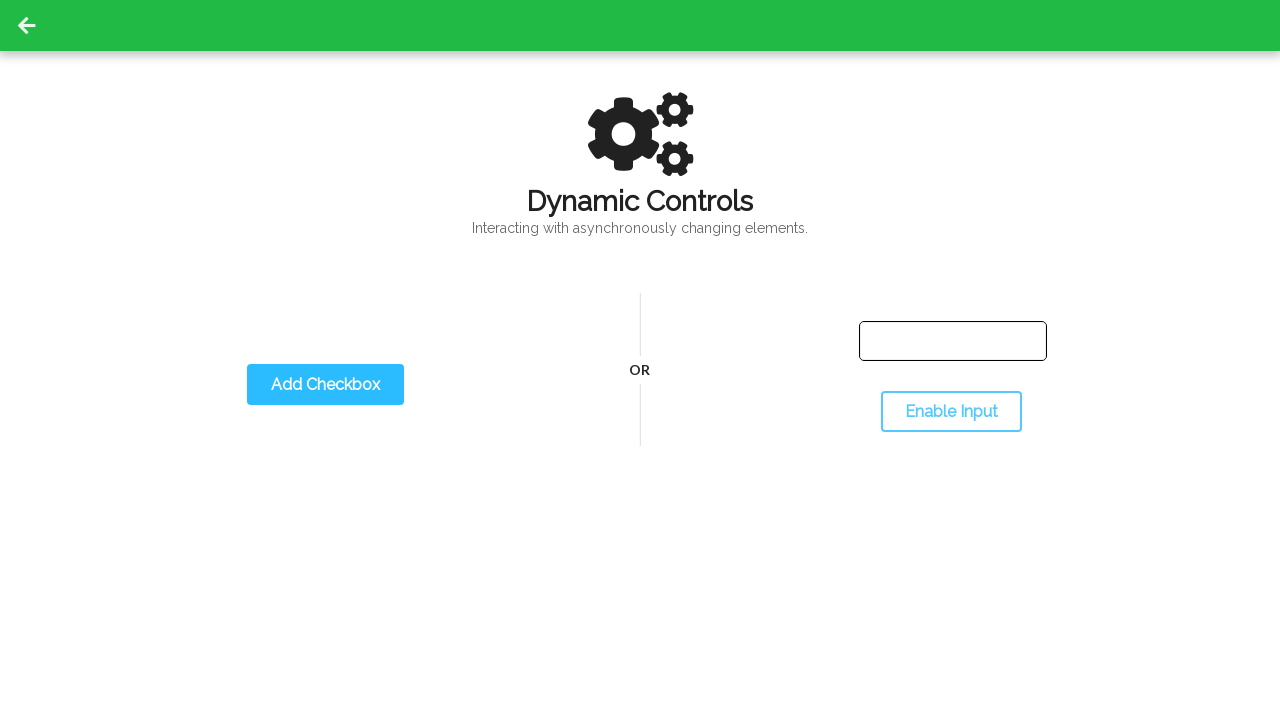

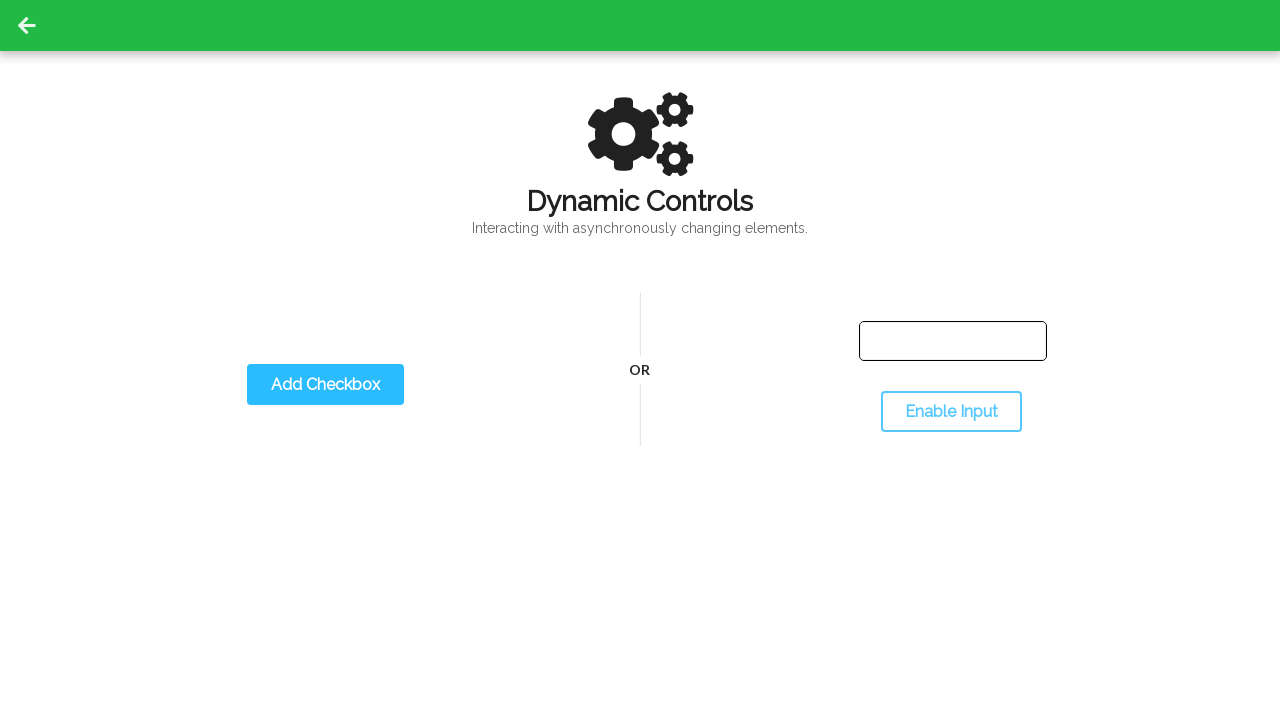